Navigates to the Flipkart e-commerce website homepage and verifies the page loads

Starting URL: https://www.flipkart.com/

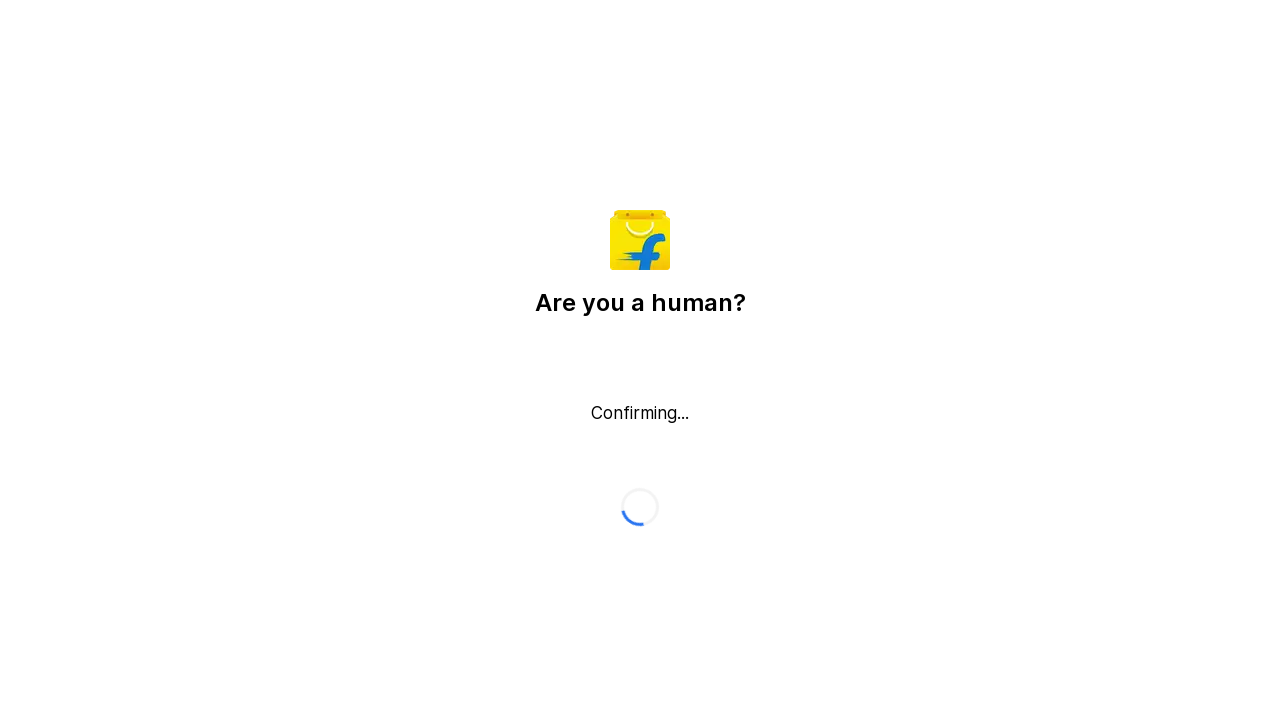

Waited for page to reach domcontentloaded state
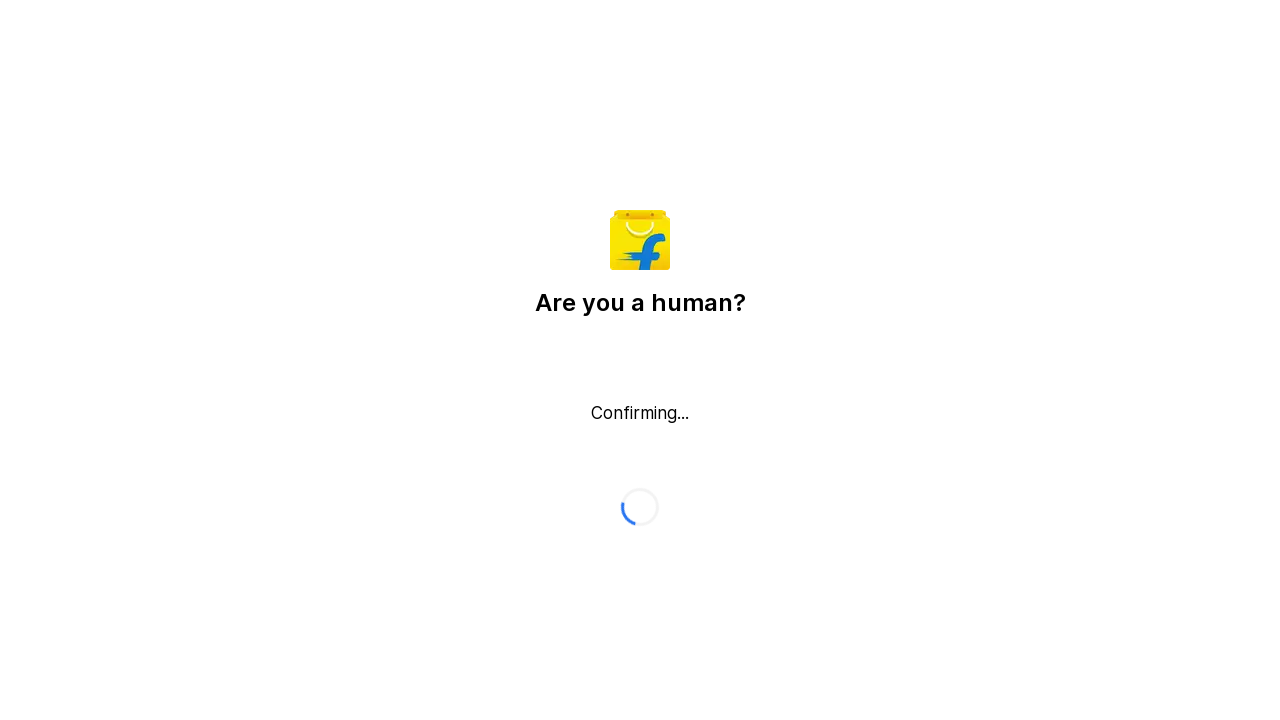

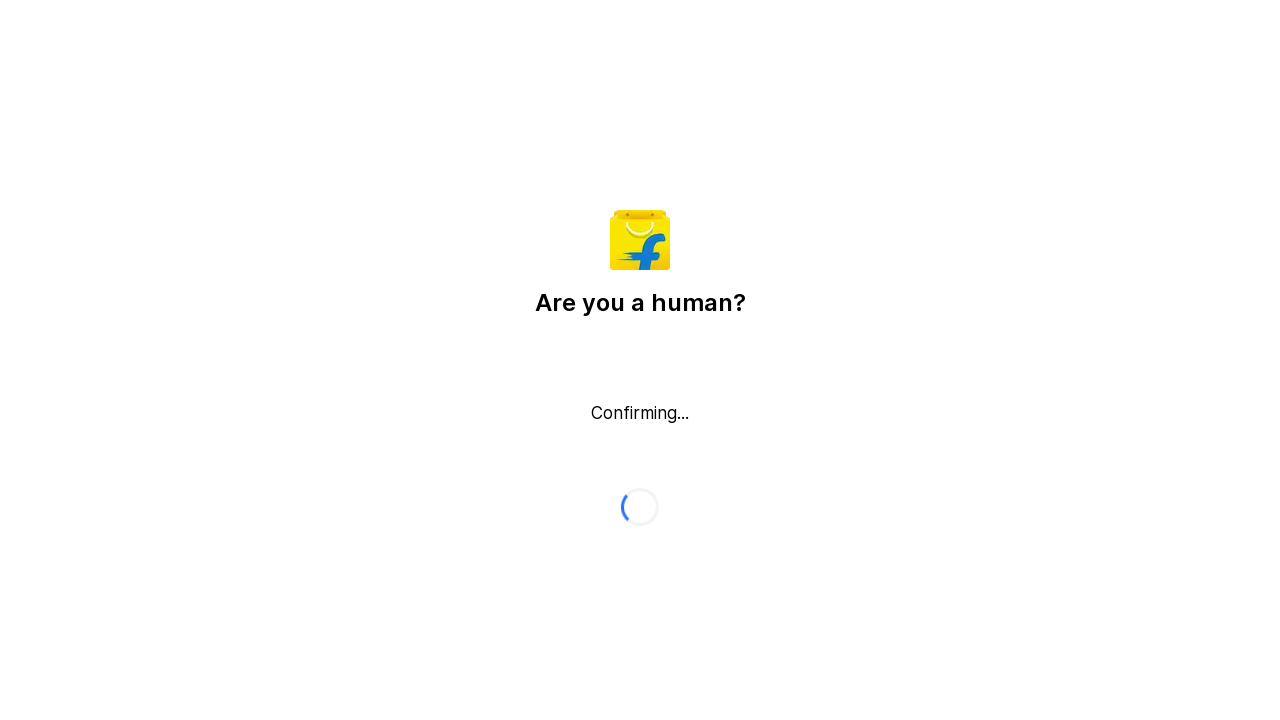